Navigates to the Avis car rental website, maximizes the browser window, and verifies the page loads by checking the title.

Starting URL: https://www.avis.com

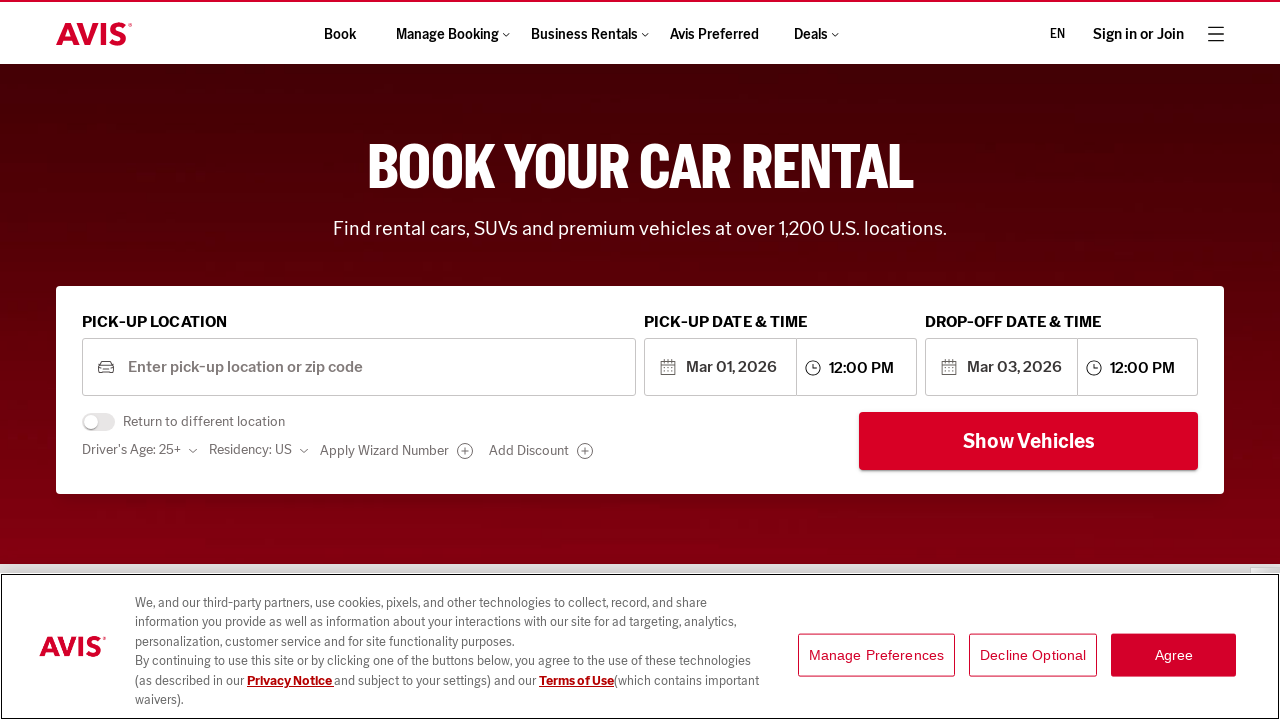

Navigated to Avis car rental website
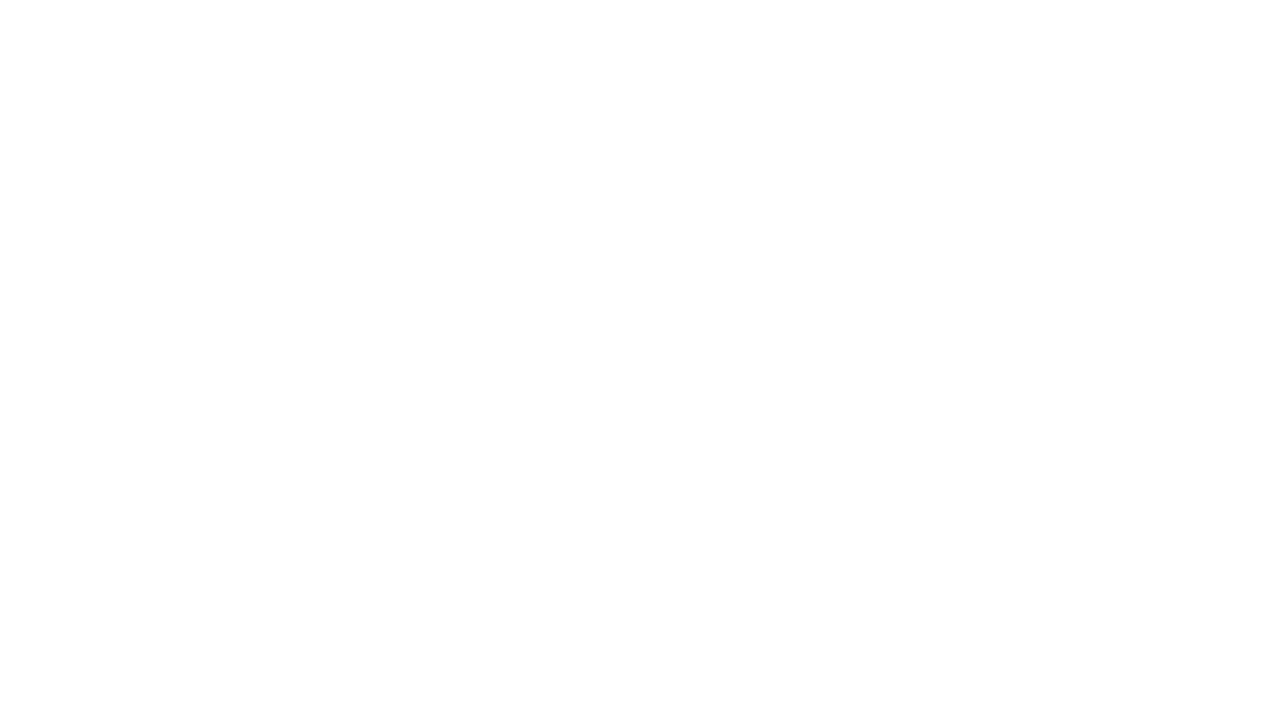

Maximized browser window to 1920x1080
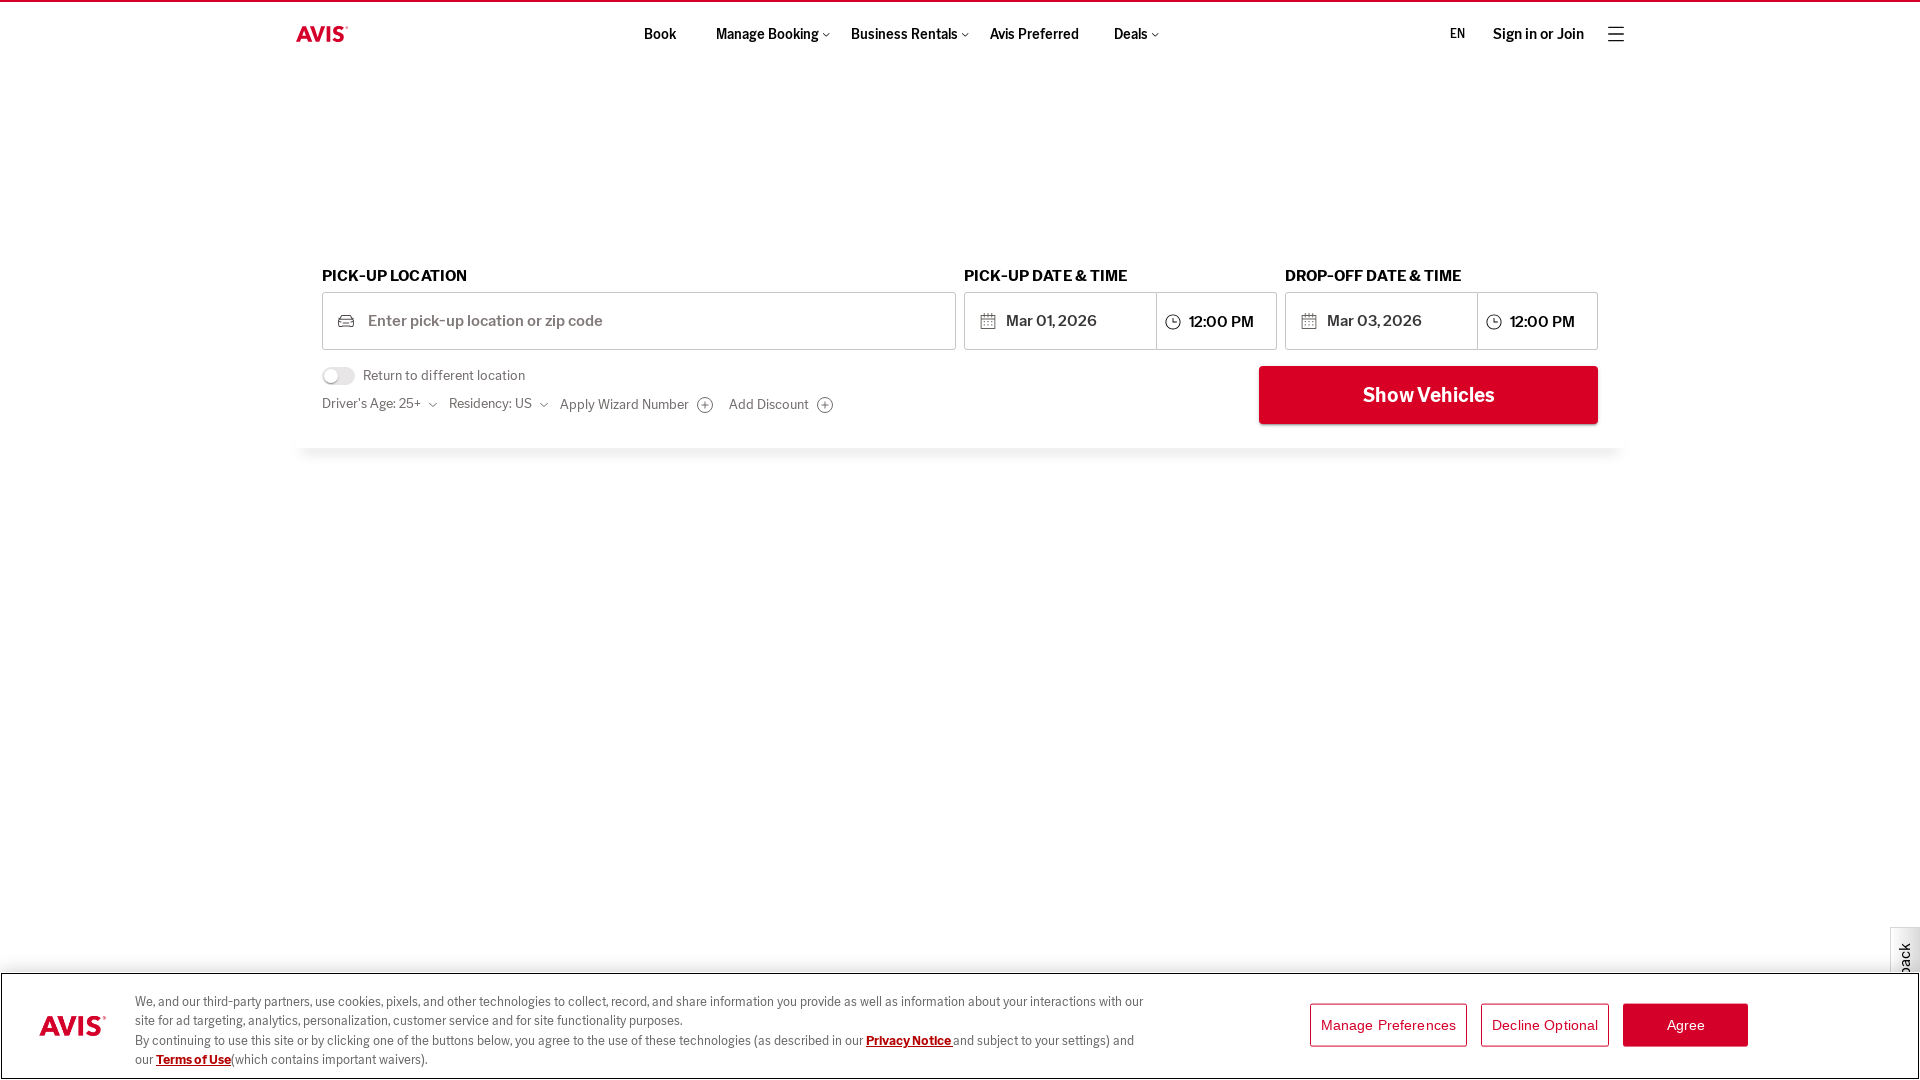

Page fully loaded (domcontentloaded state reached)
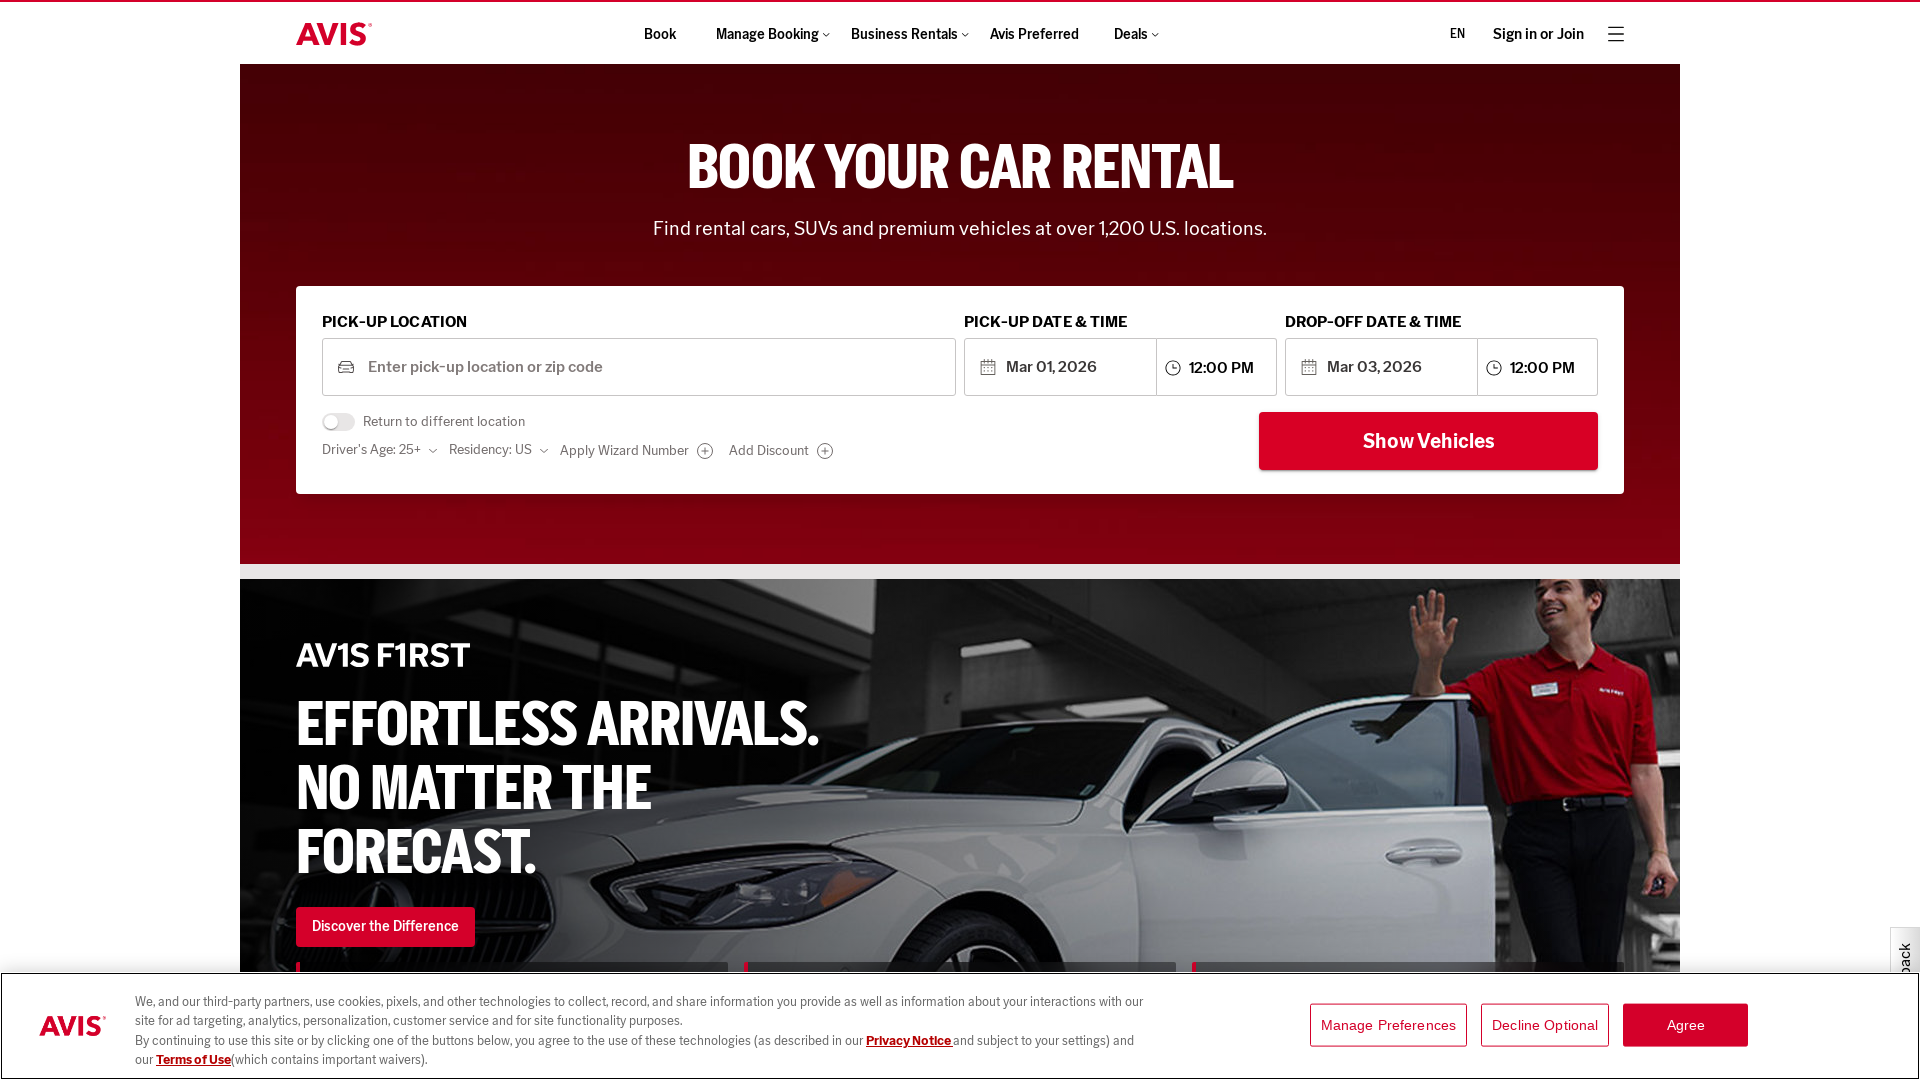

Retrieved page title: 'Car Rentals from Avis | Book Online & Save Now'
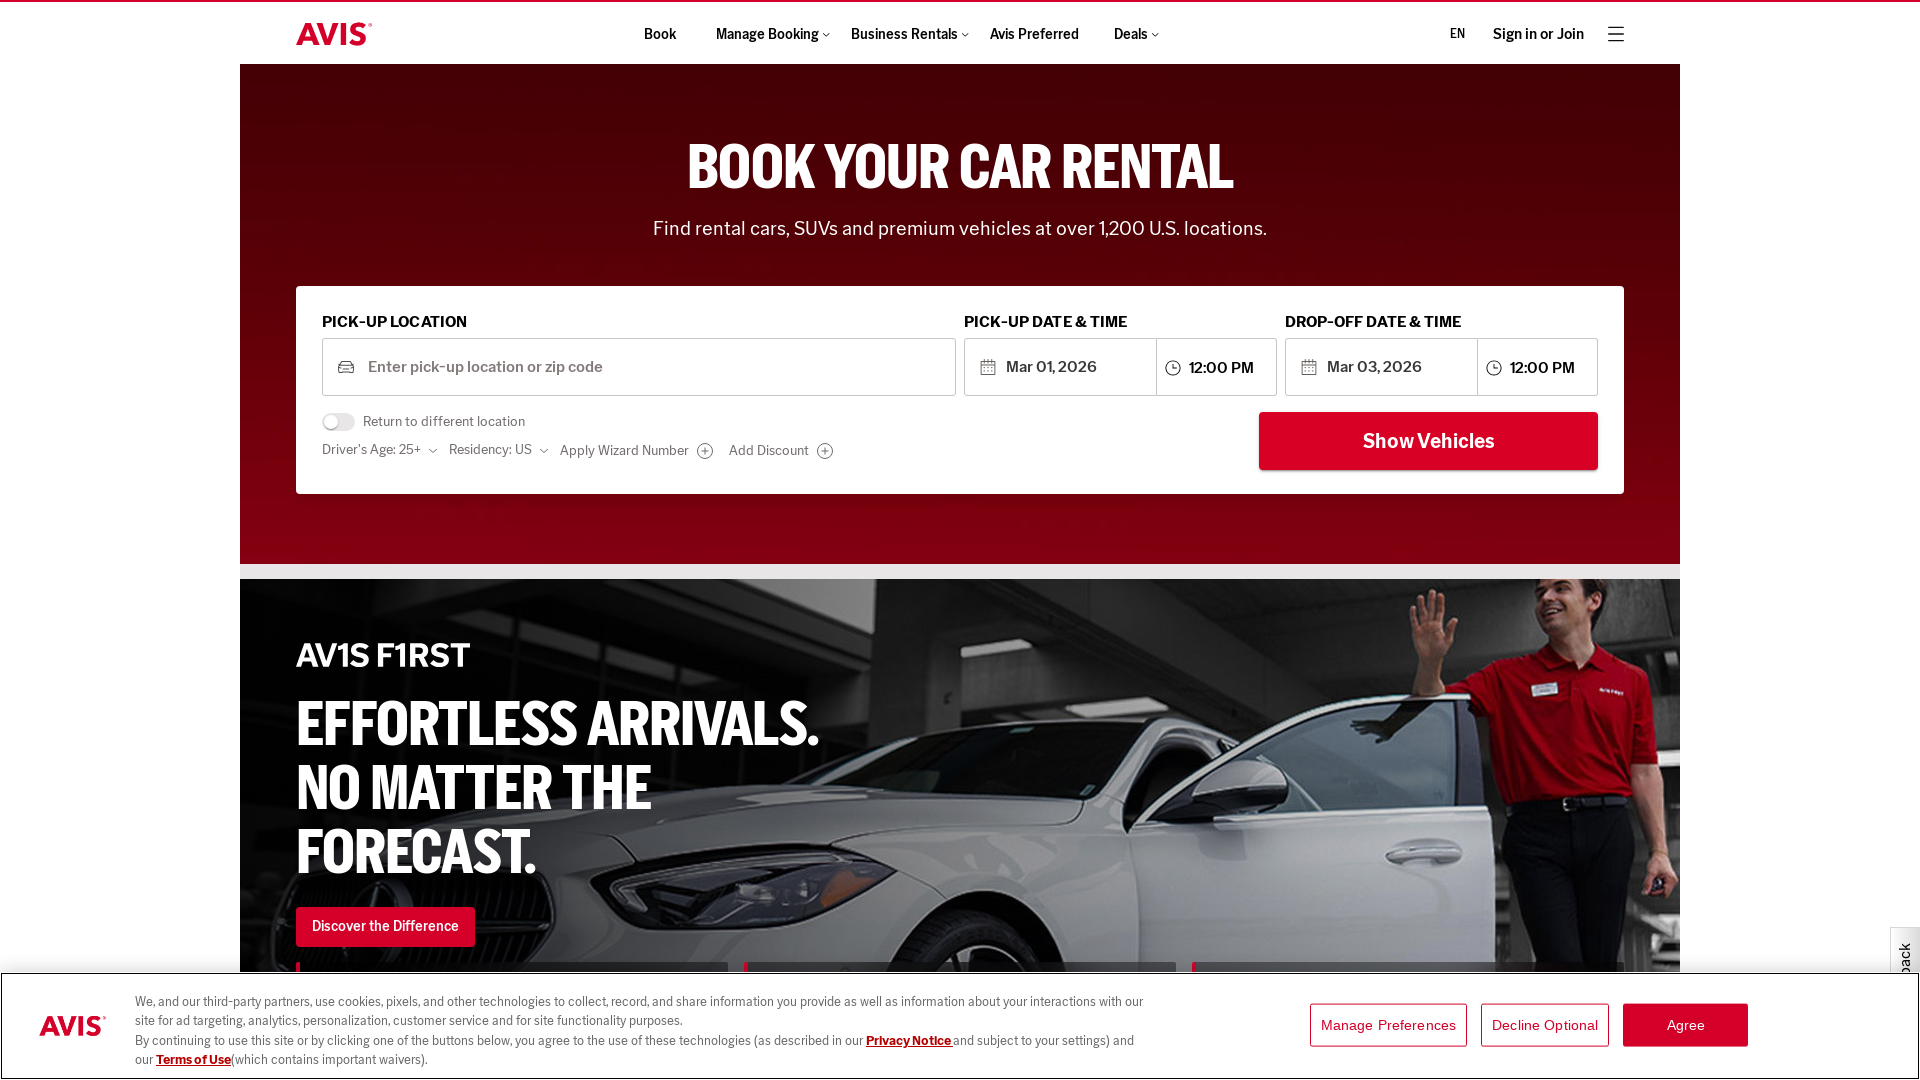

Printed page title to console
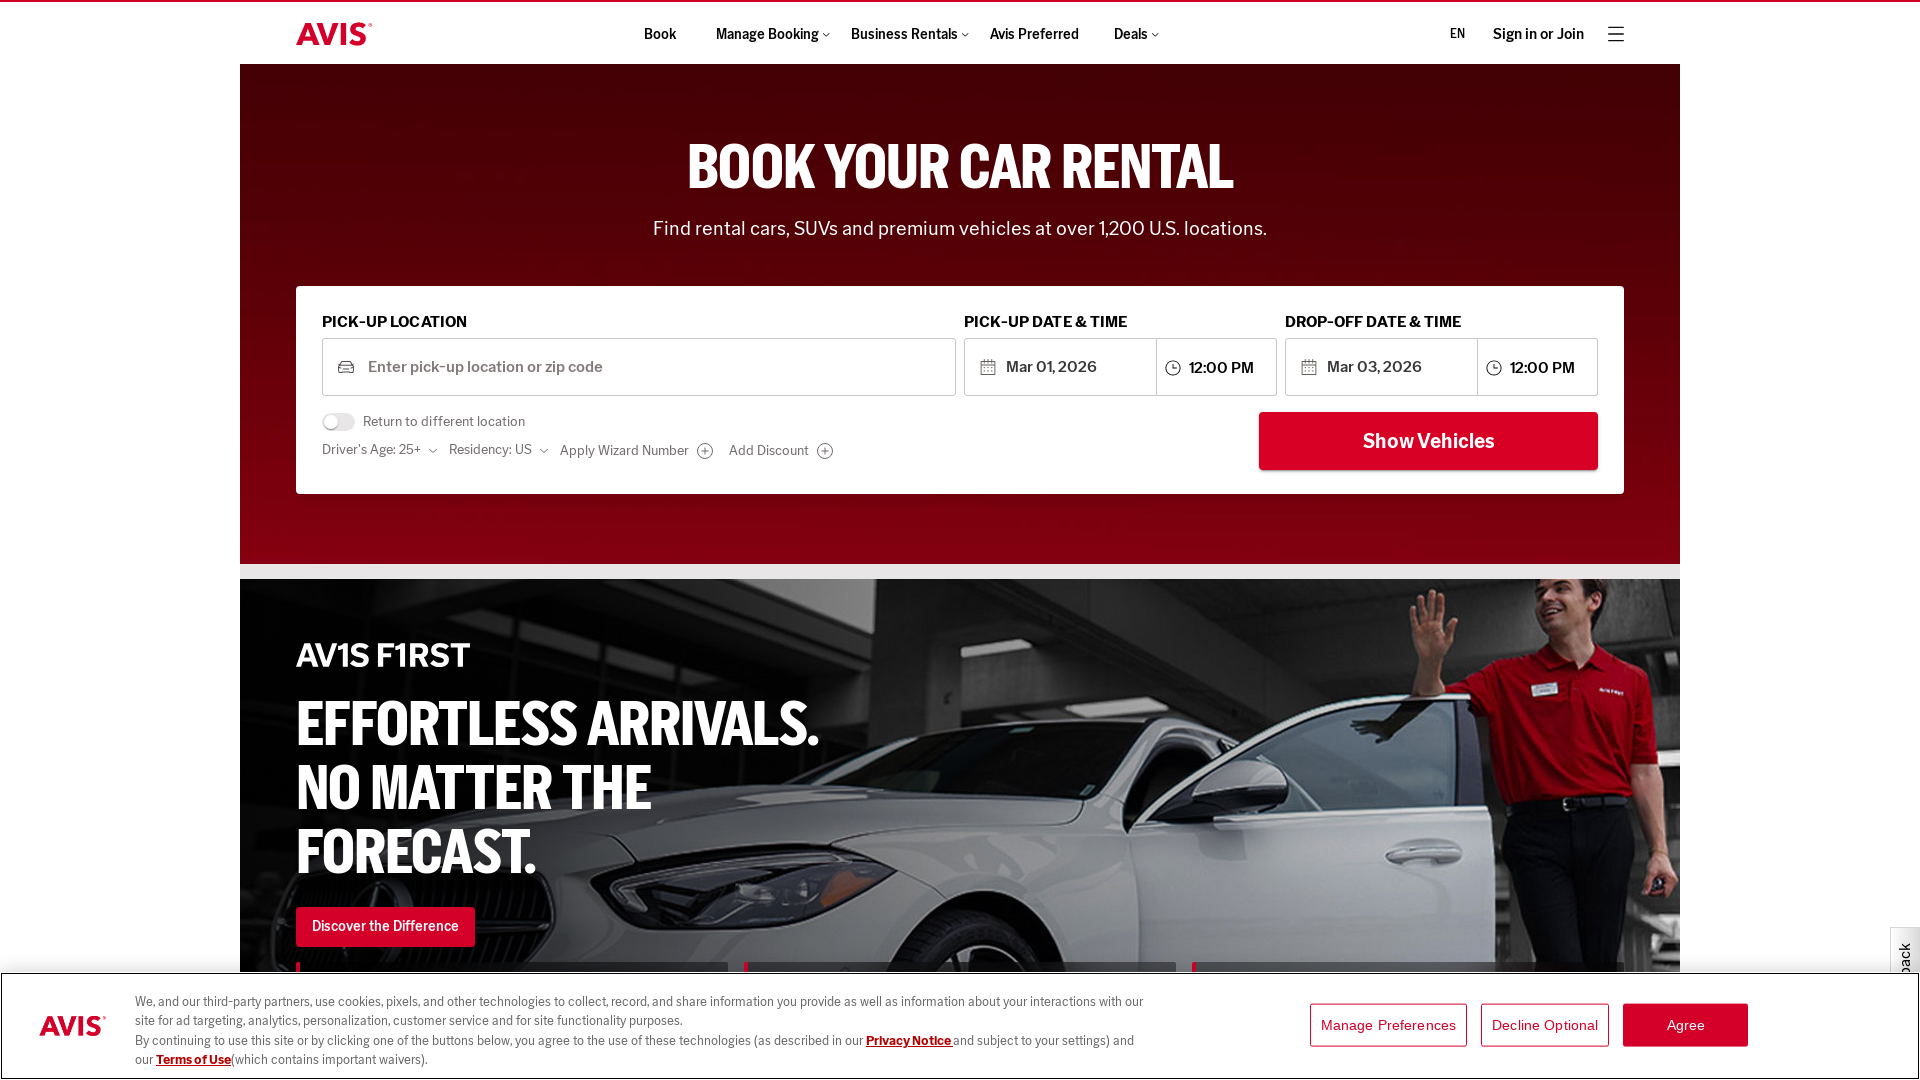

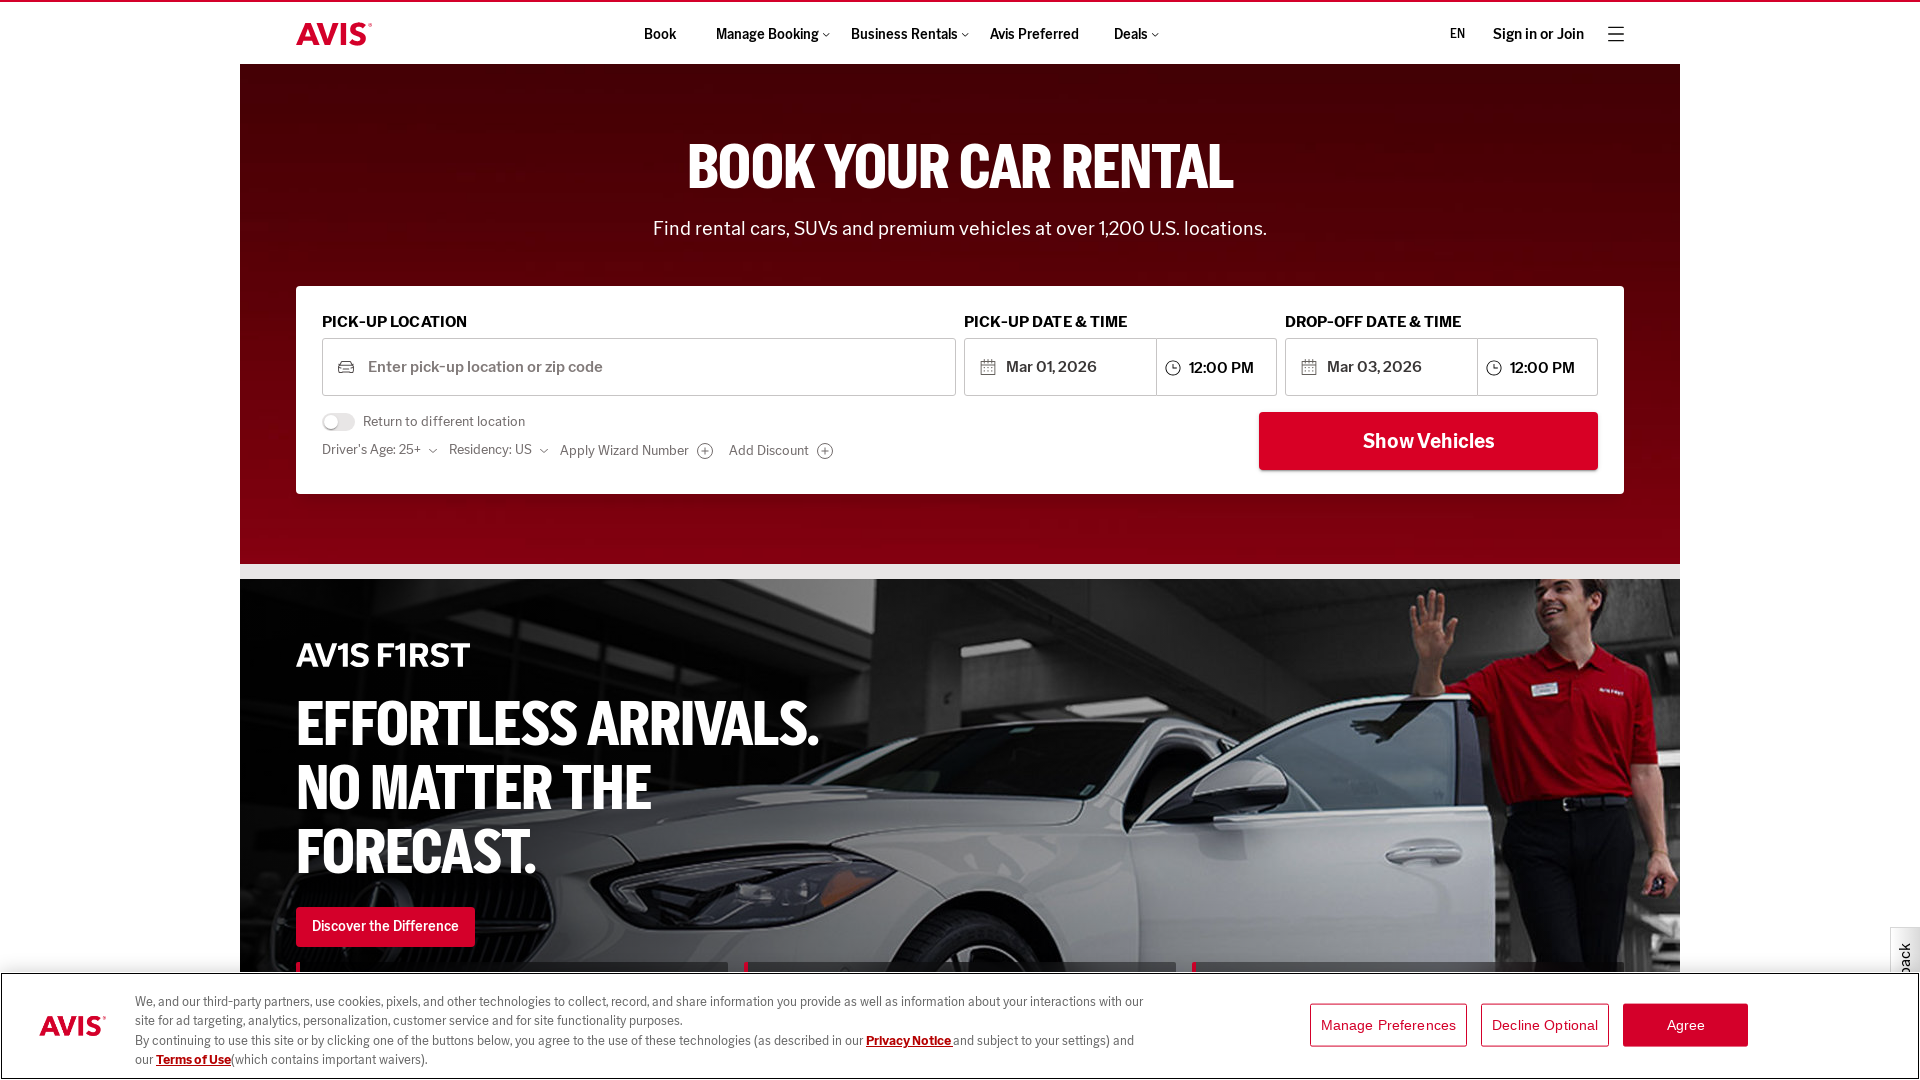